Tests a non-standard dropdown implementation by clicking to open it and selecting an option

Starting URL: https://semantic-ui.com/modules/dropdown.html

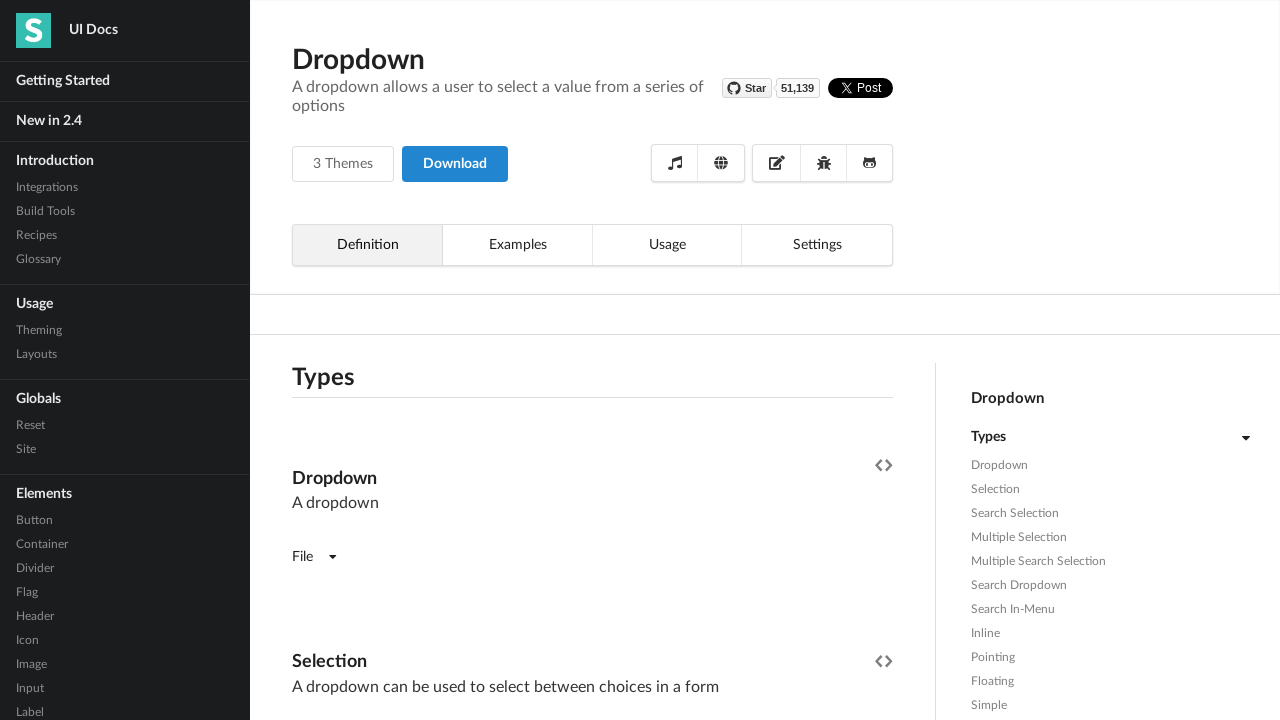

Clicked on the non-standard dropdown to open it at (592, 361) on (//div[@class='ui fluid selection dropdown'])[1]
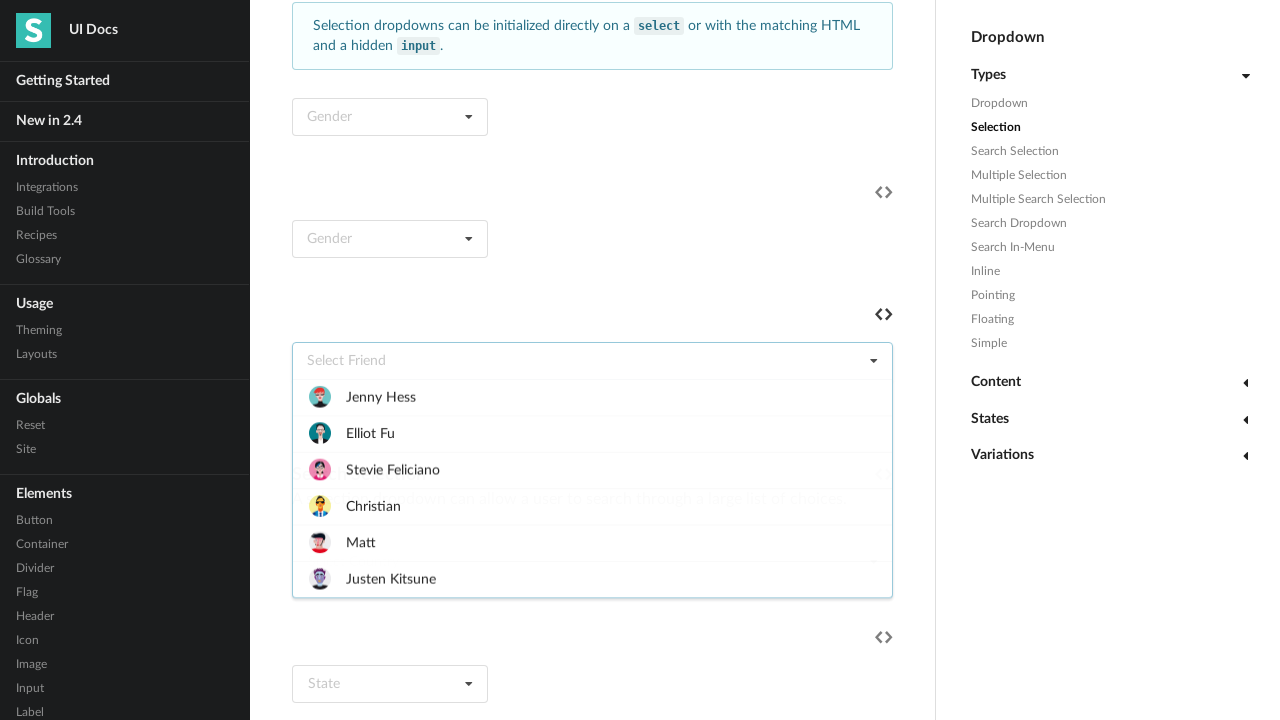

Selected 'matt' option from the dropdown at (592, 545) on xpath=//div[@data-value='matt']
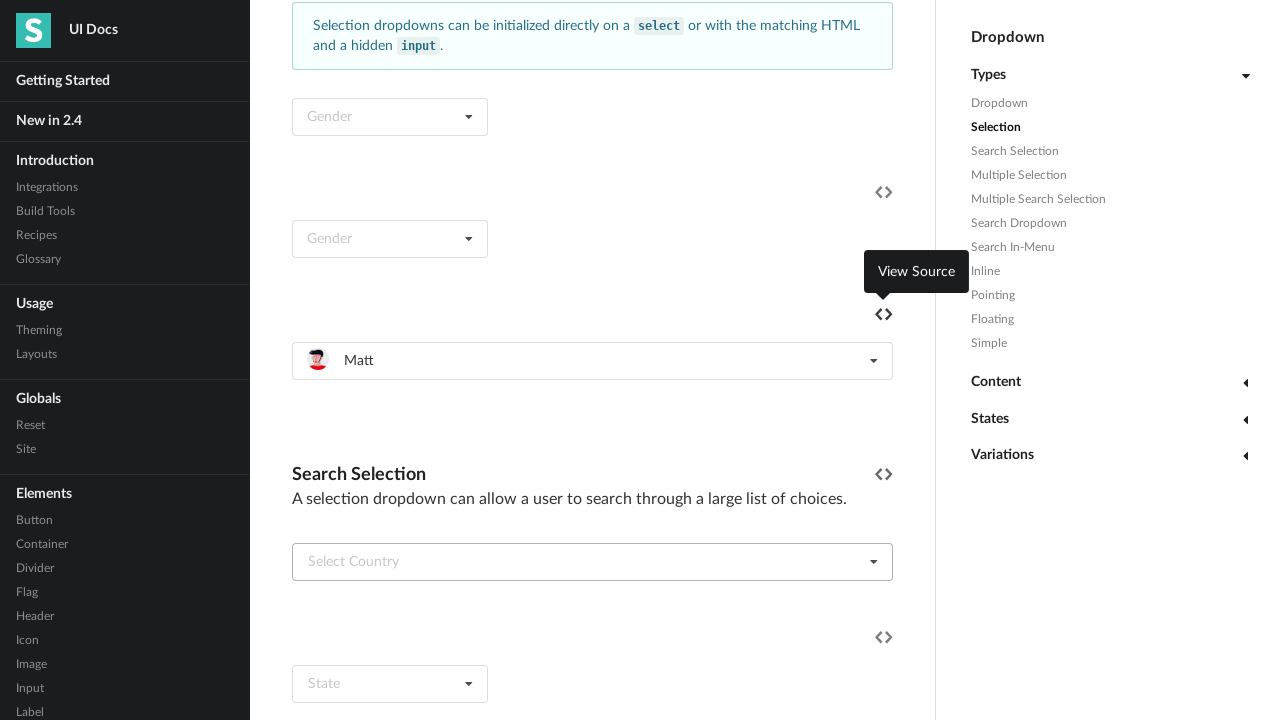

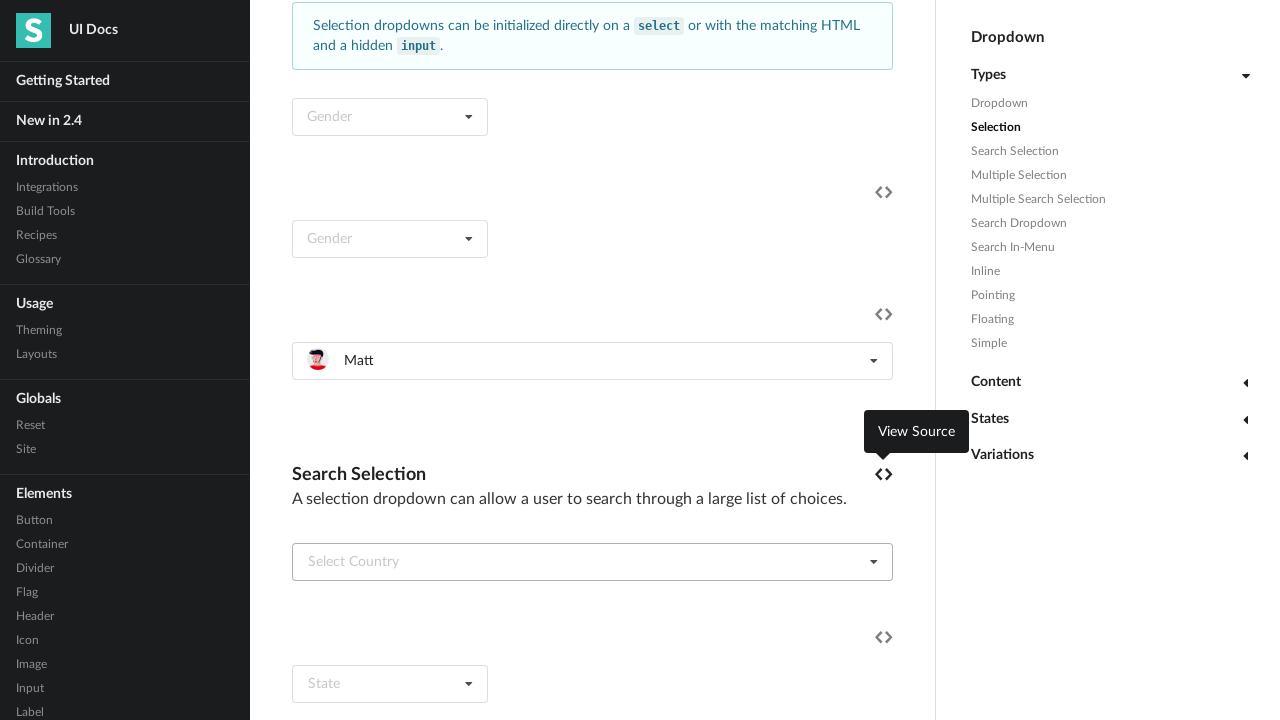